Tests mouse hover functionality by hovering over a button to reveal a dropdown menu and clicking the Reload link

Starting URL: https://www.letskodeit.com/practice

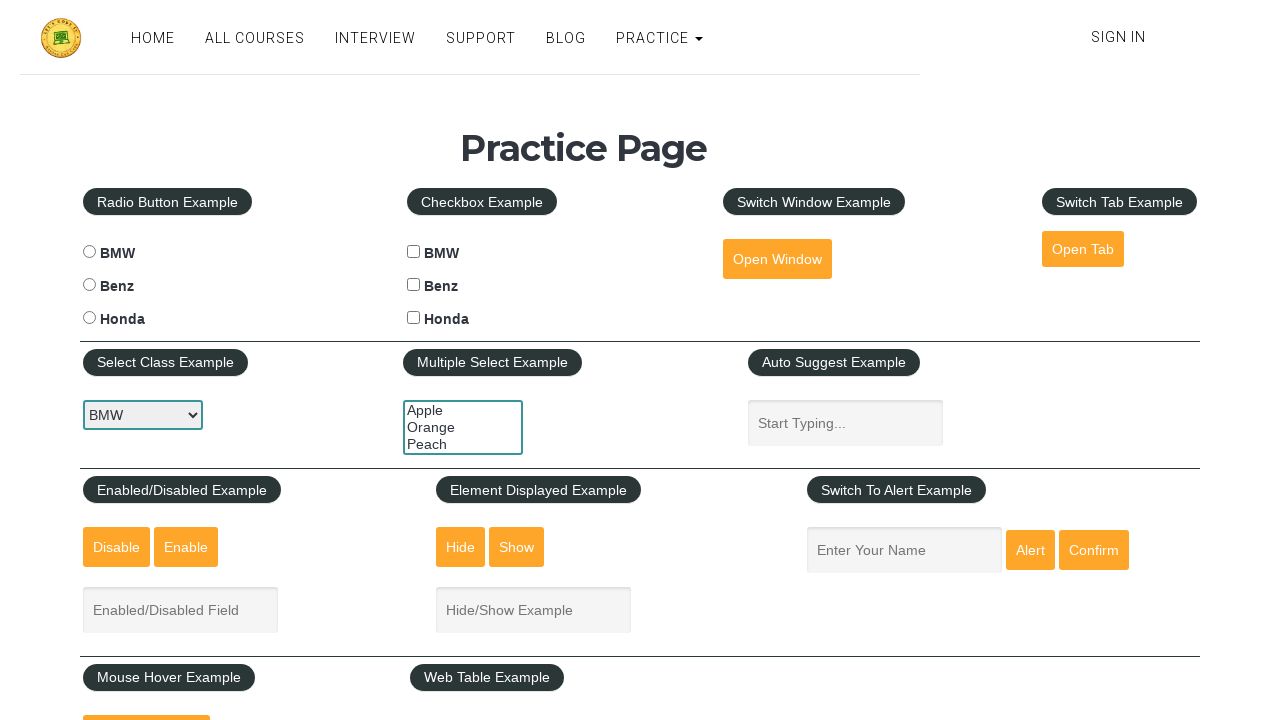

Hovered over 'Mouse Hover' button to reveal dropdown menu at (146, 693) on internal:role=button[name="Mouse Hover"i]
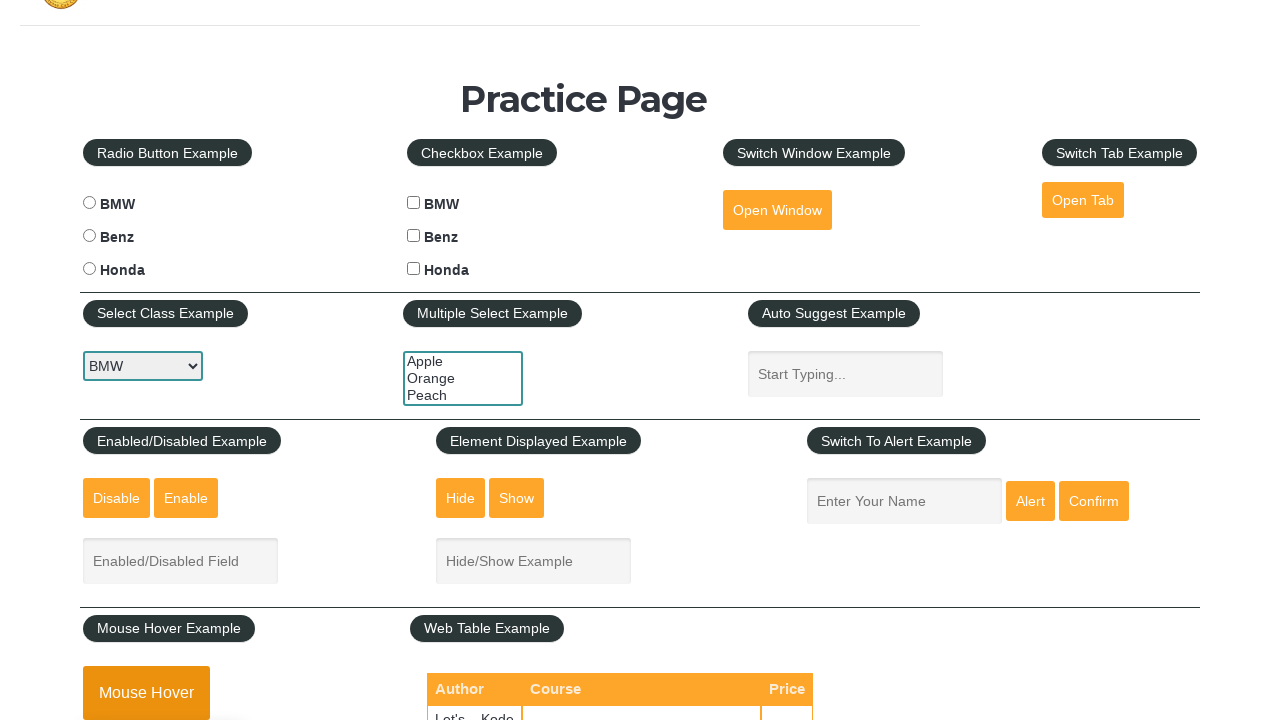

Clicked the 'Reload' link from the dropdown menu at (163, 360) on internal:role=link >> internal:text="Reload"i
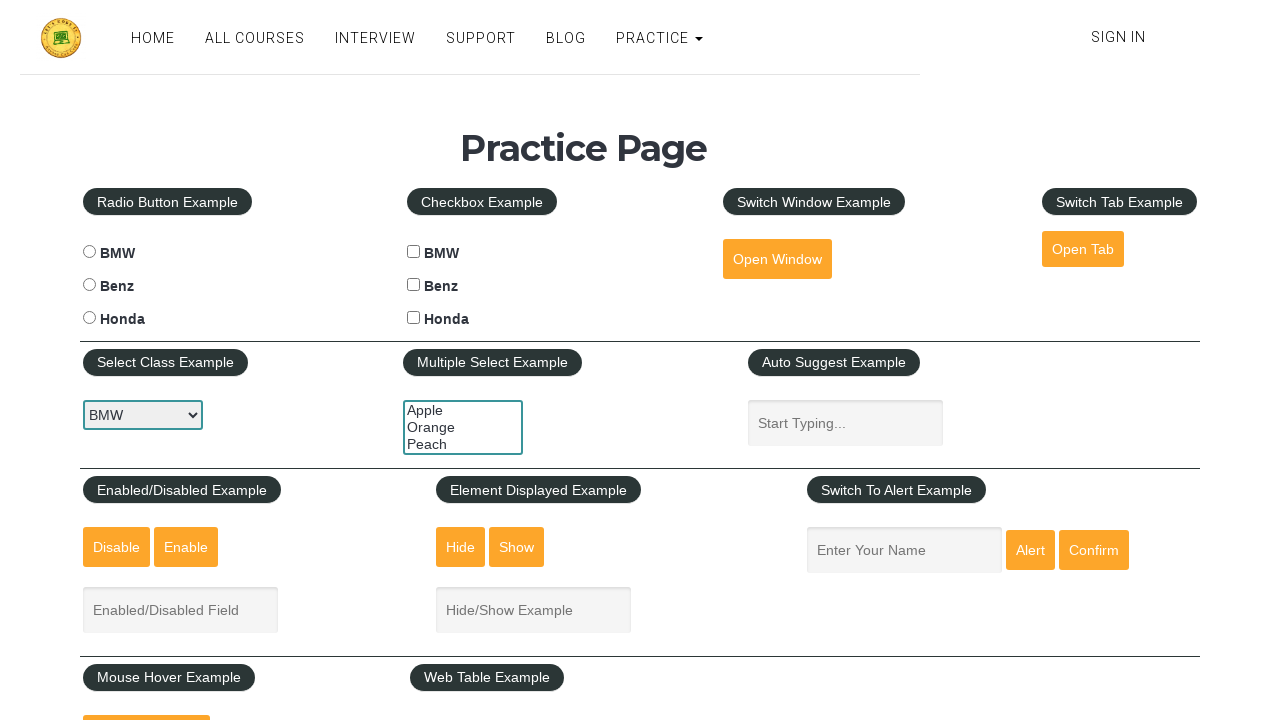

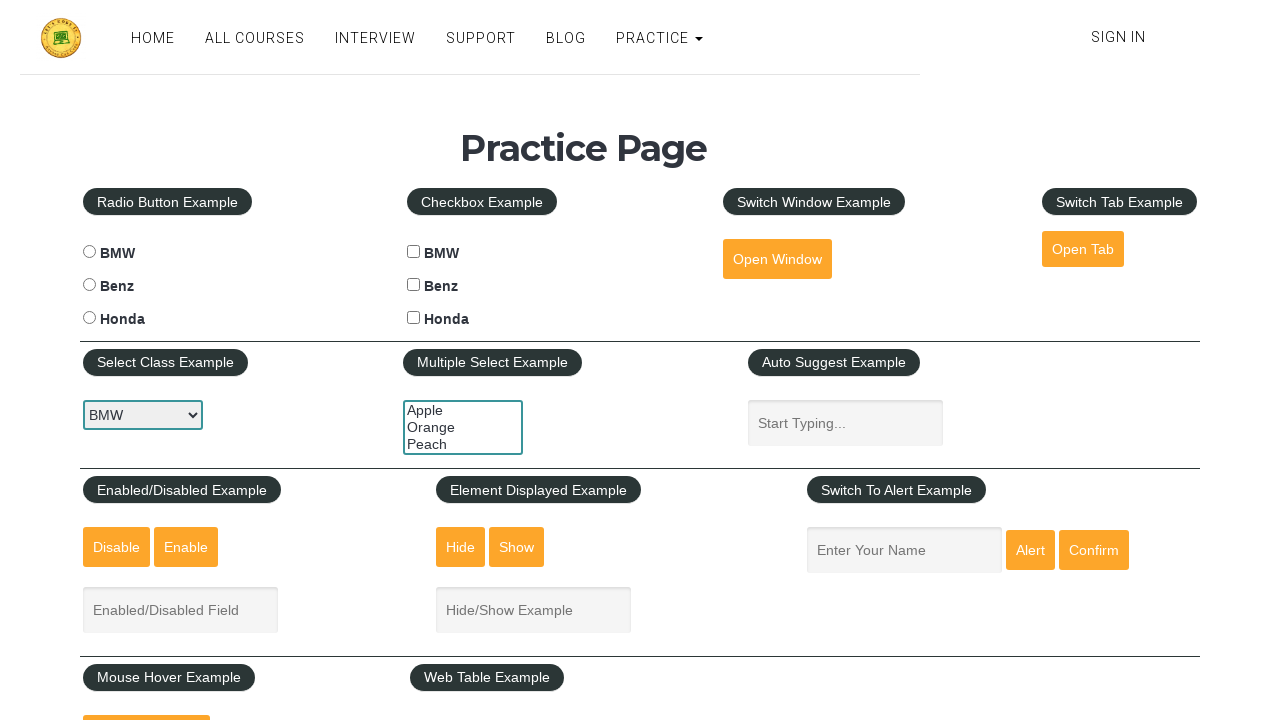